Tests handling of a prompt alert popup by triggering it, entering text into the prompt, and accepting it

Starting URL: https://omayo.blogspot.com/

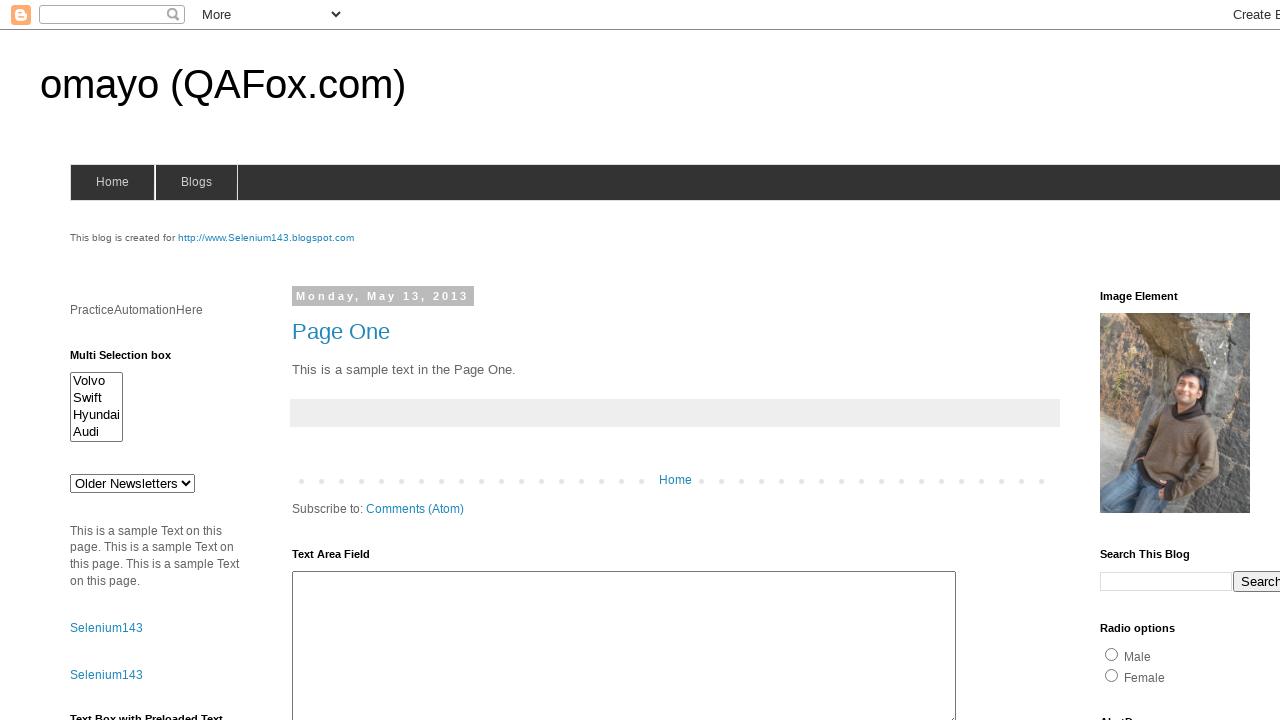

Clicked prompt button to trigger alert popup at (1140, 361) on #prompt
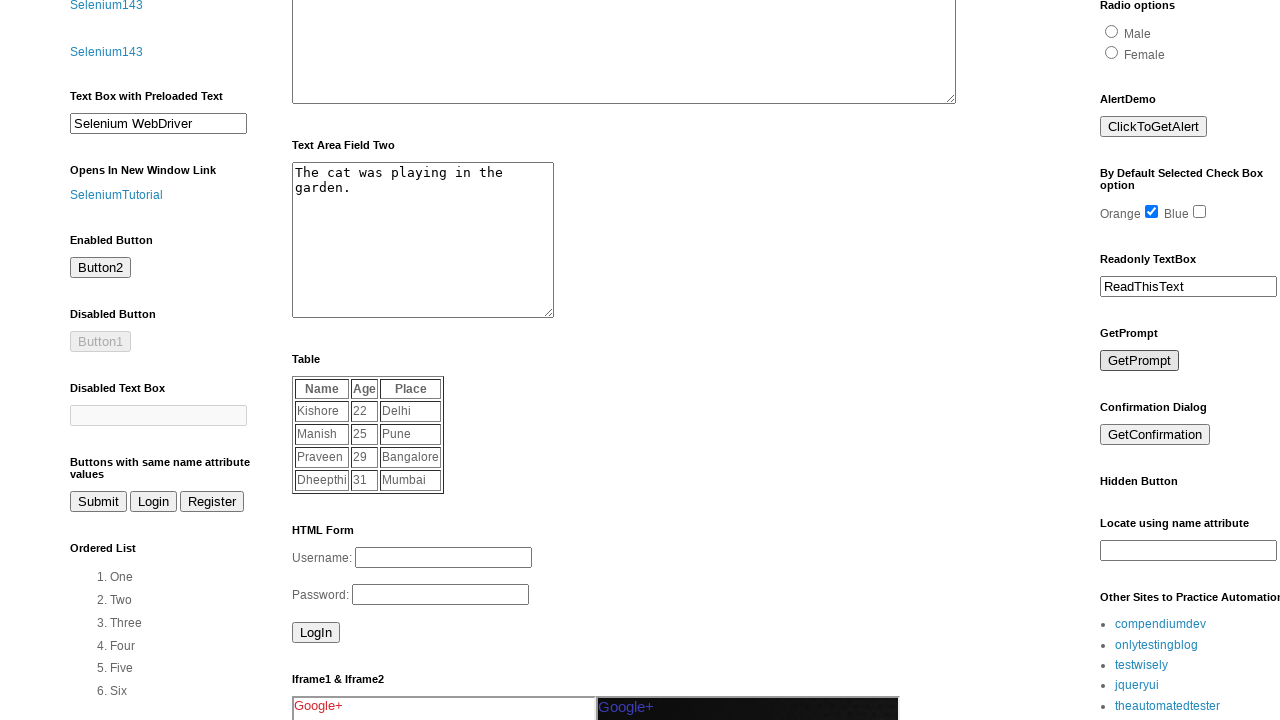

Set up dialog handler to accept prompt with text 'Qspider'
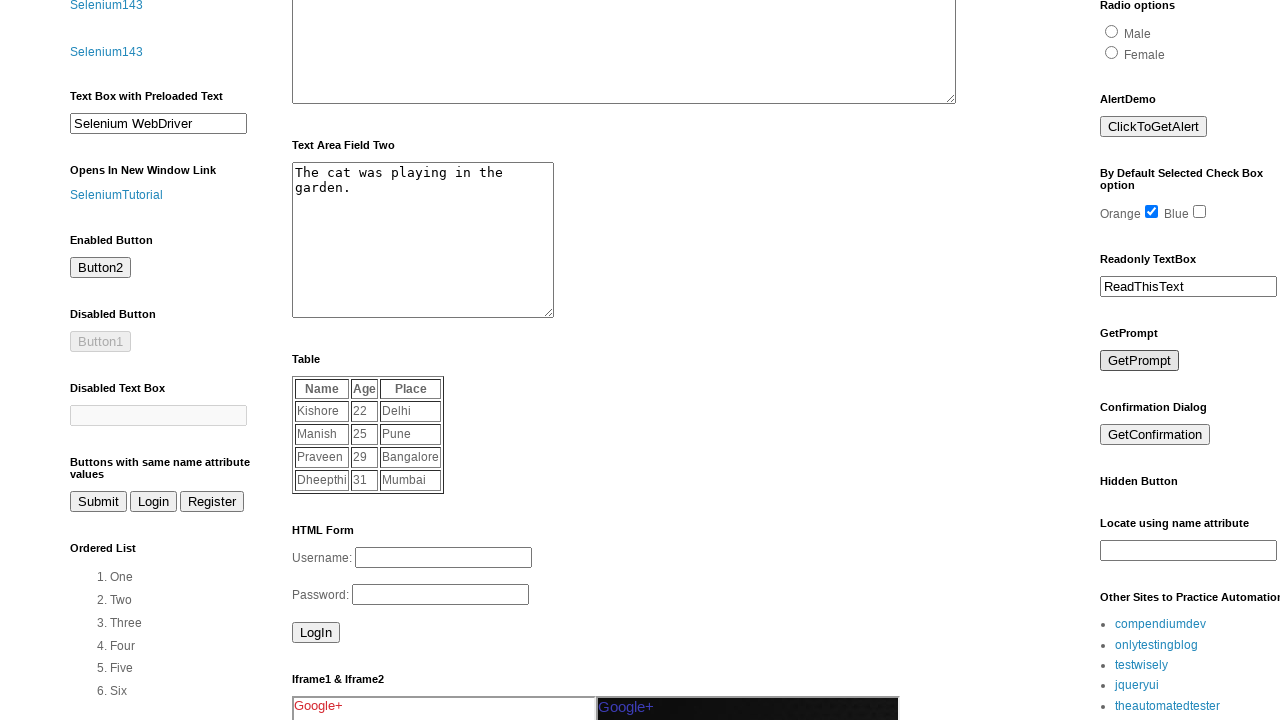

Clicked prompt button again to trigger and handle alert popup at (1140, 361) on #prompt
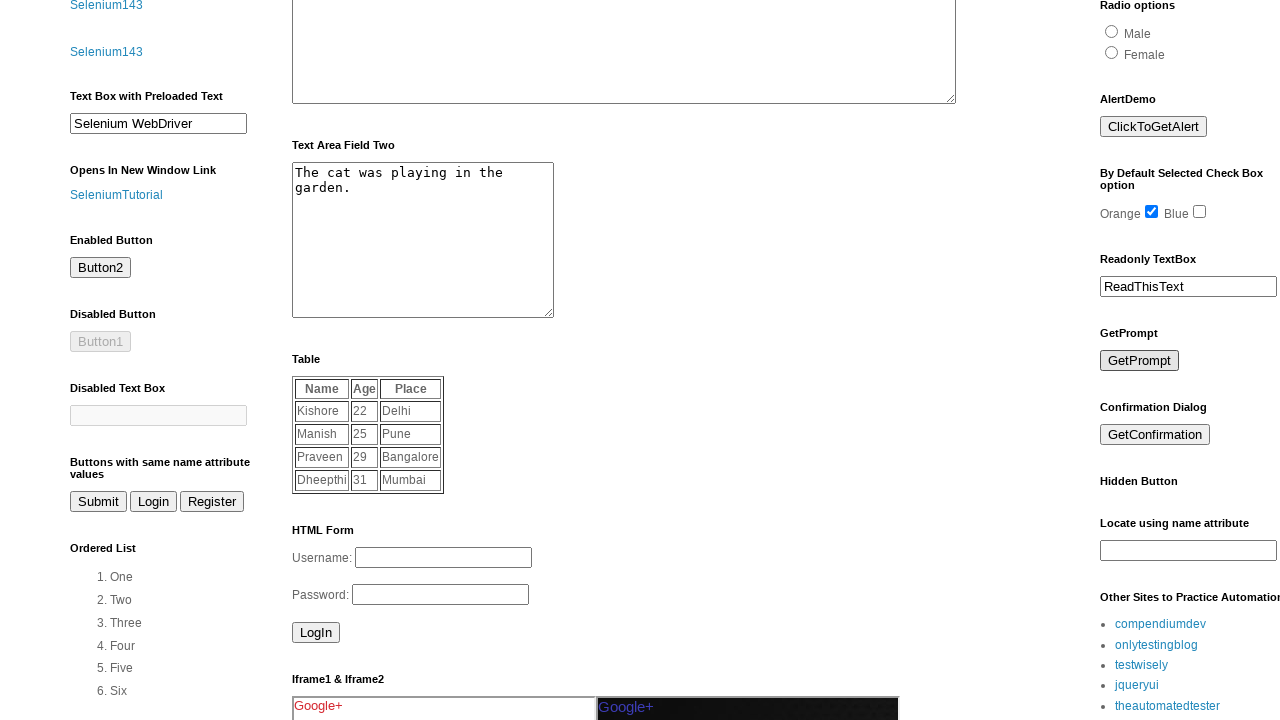

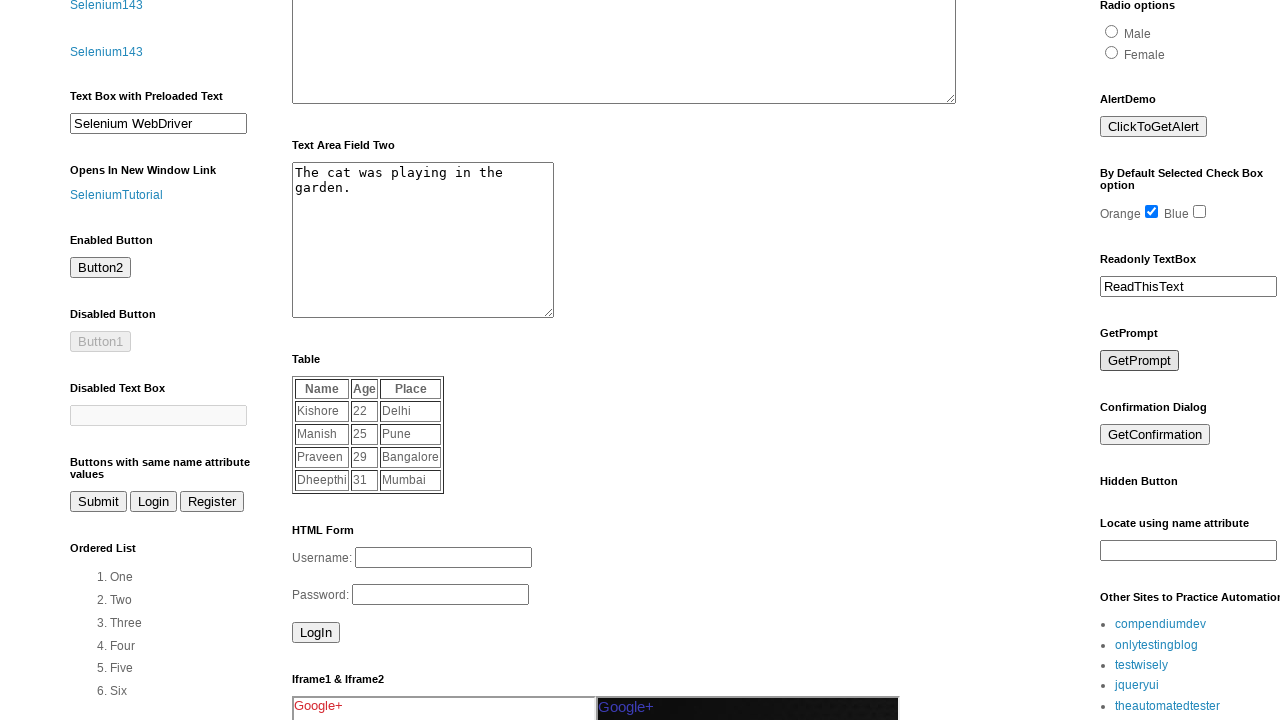